Tests adding a book and then verifying it appears in the catalog by navigating back to the catalog view

Starting URL: https://tap-ht24-testverktyg.github.io/exam-template/

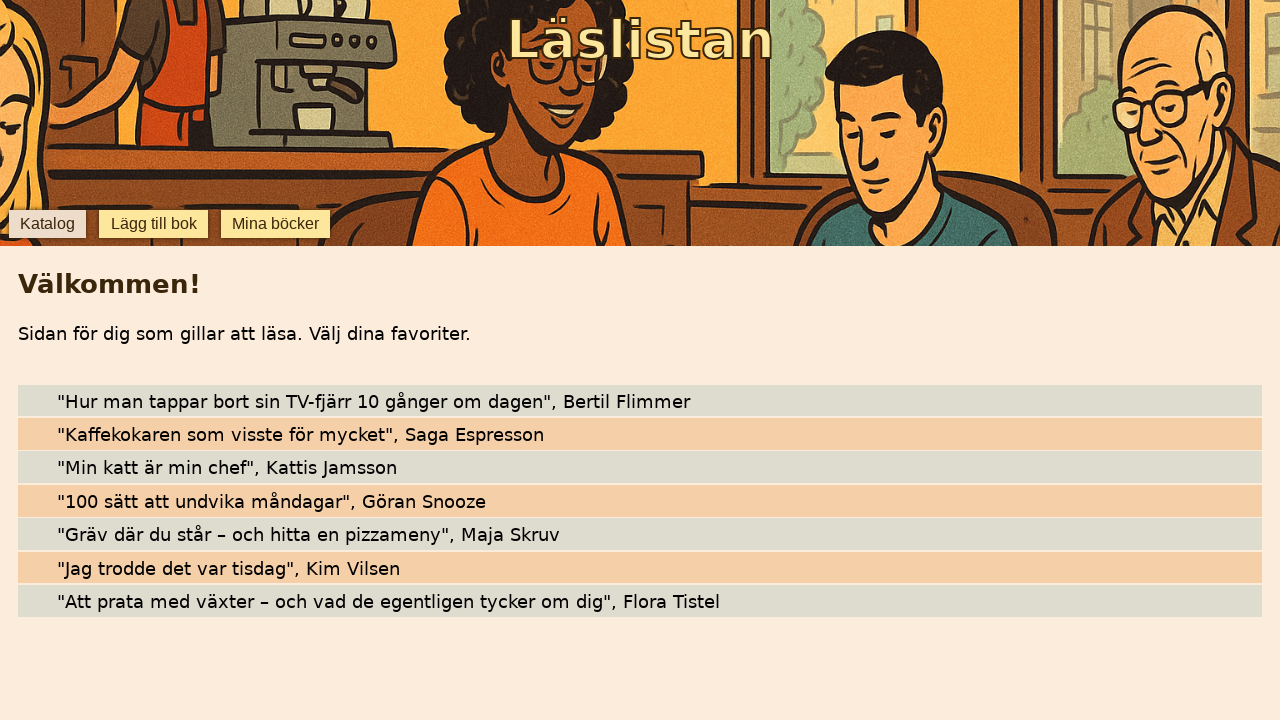

Clicked add book button at (154, 224) on [data-testid='add-book']
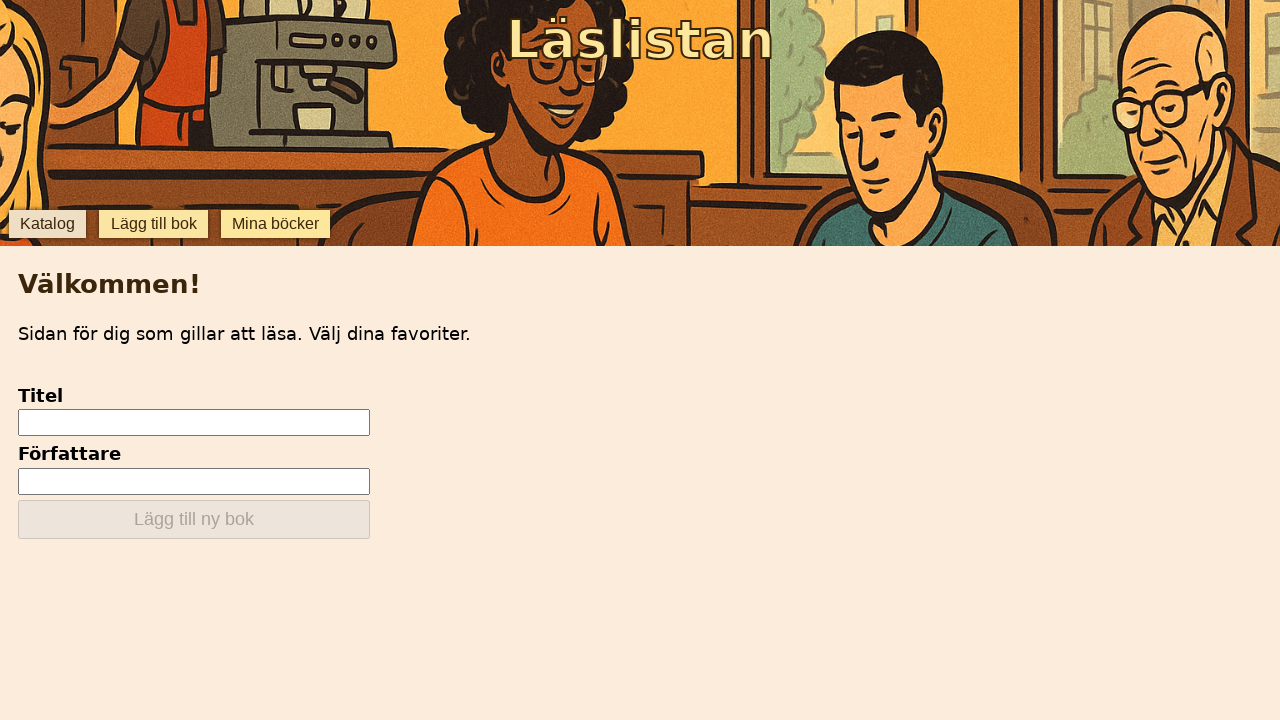

Filled in book title 'The Winter Wars' on [data-testid='add-input-title']
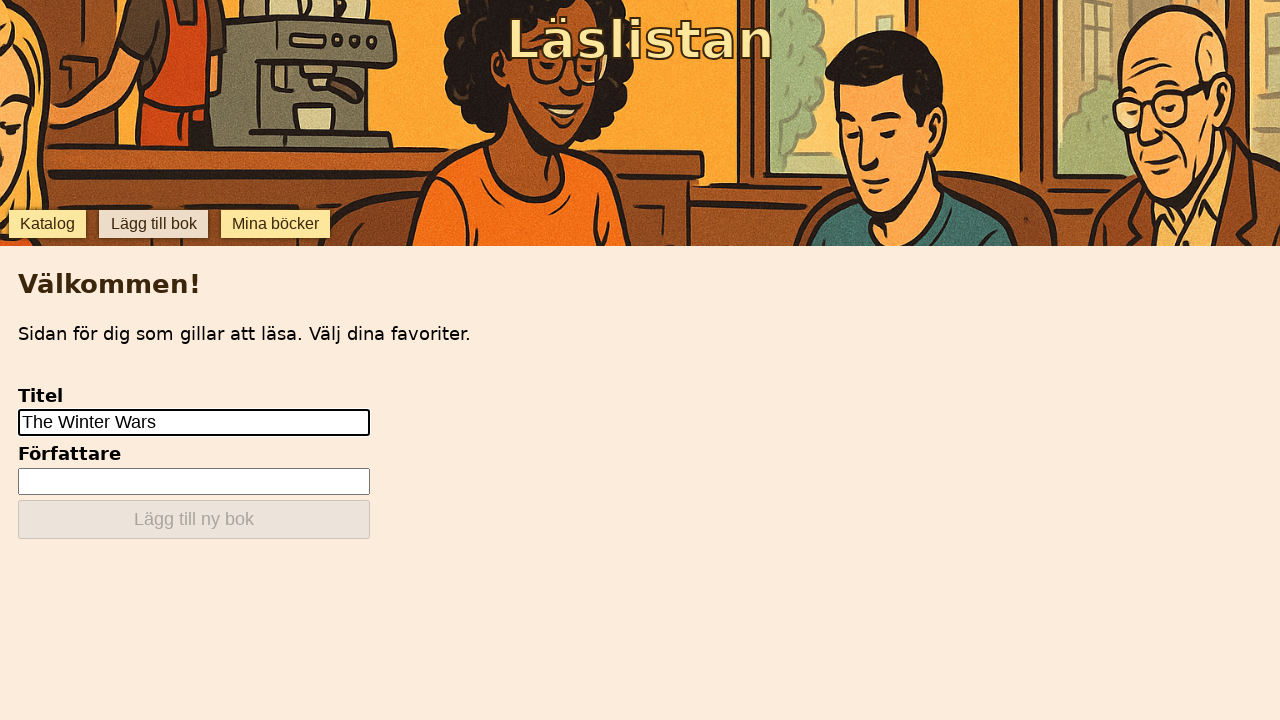

Filled in book author 'Timmy Bartelius' on [data-testid='add-input-author']
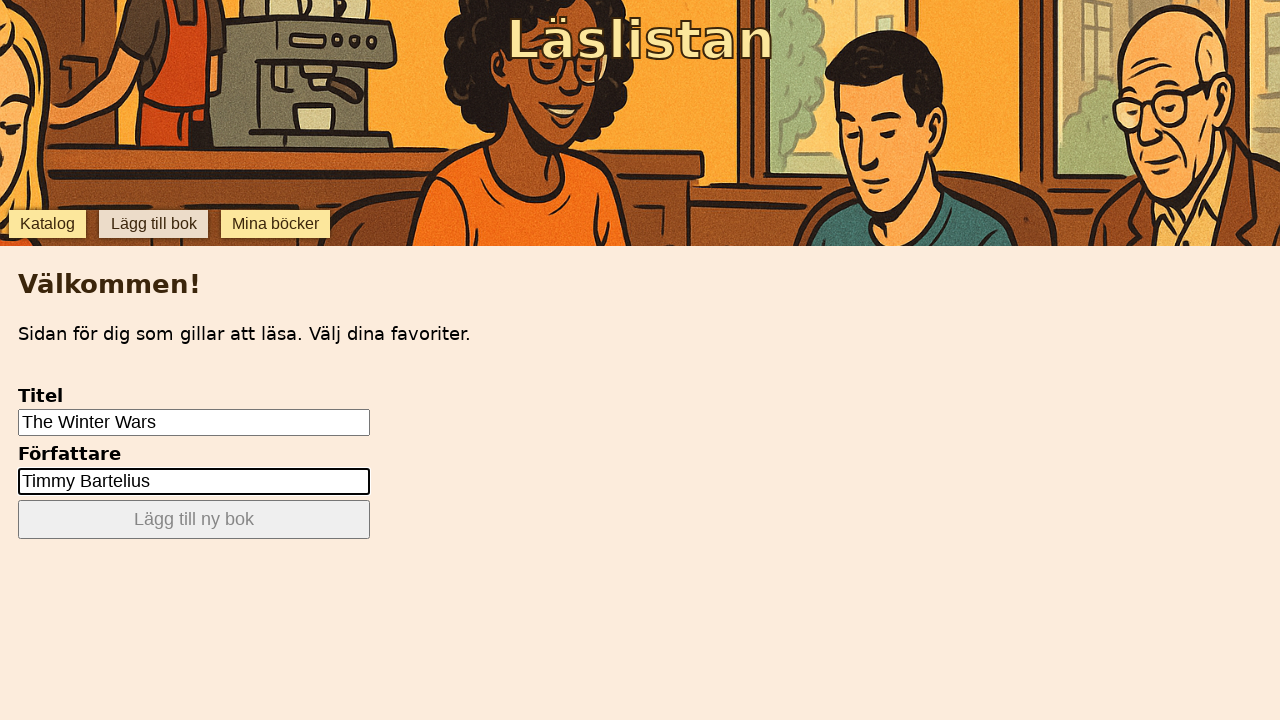

Clicked submit button to add the book at (194, 520) on [data-testid='add-submit']
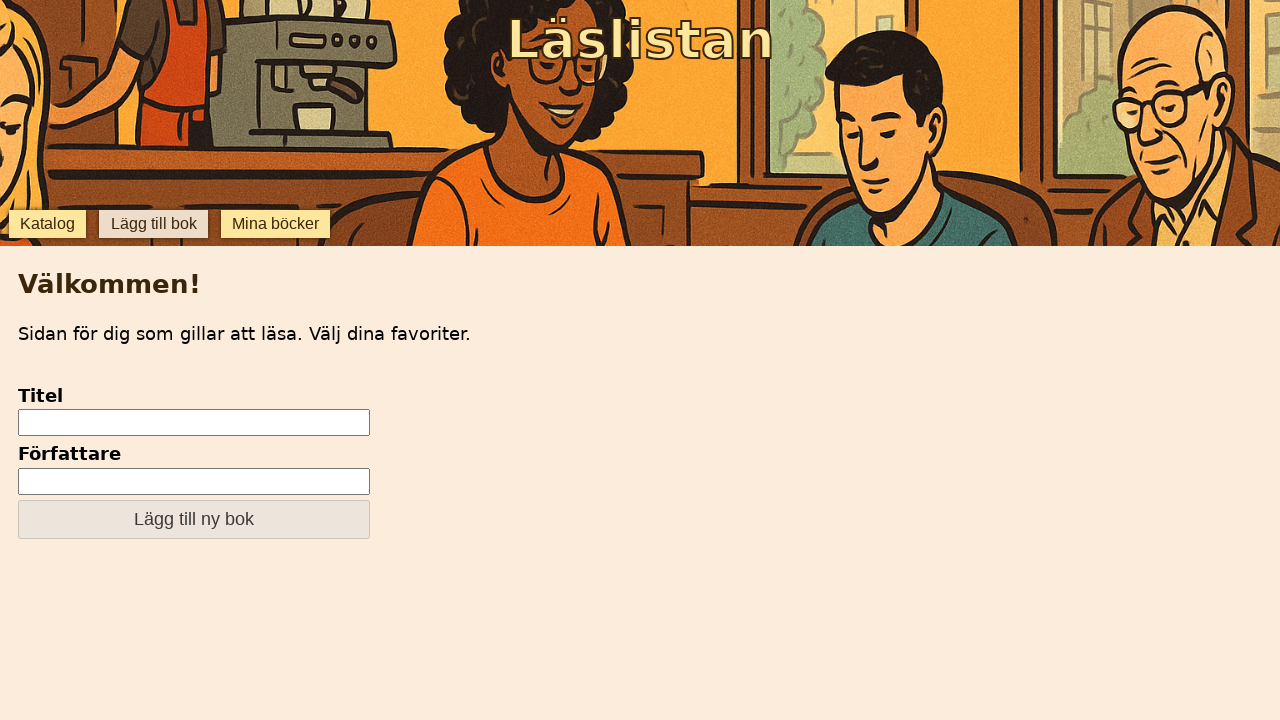

Navigated back to catalog view at (47, 224) on [data-testid='catalog']
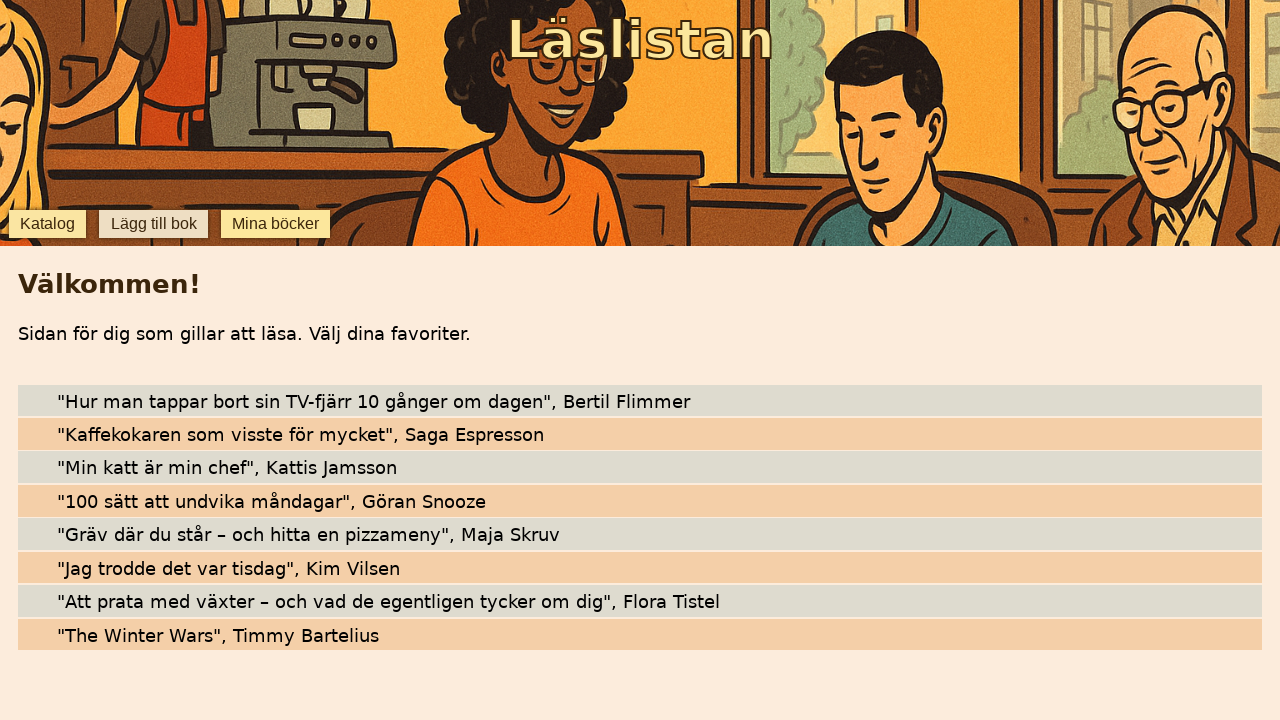

Verified that 'The Winter Wars' is visible in the catalog
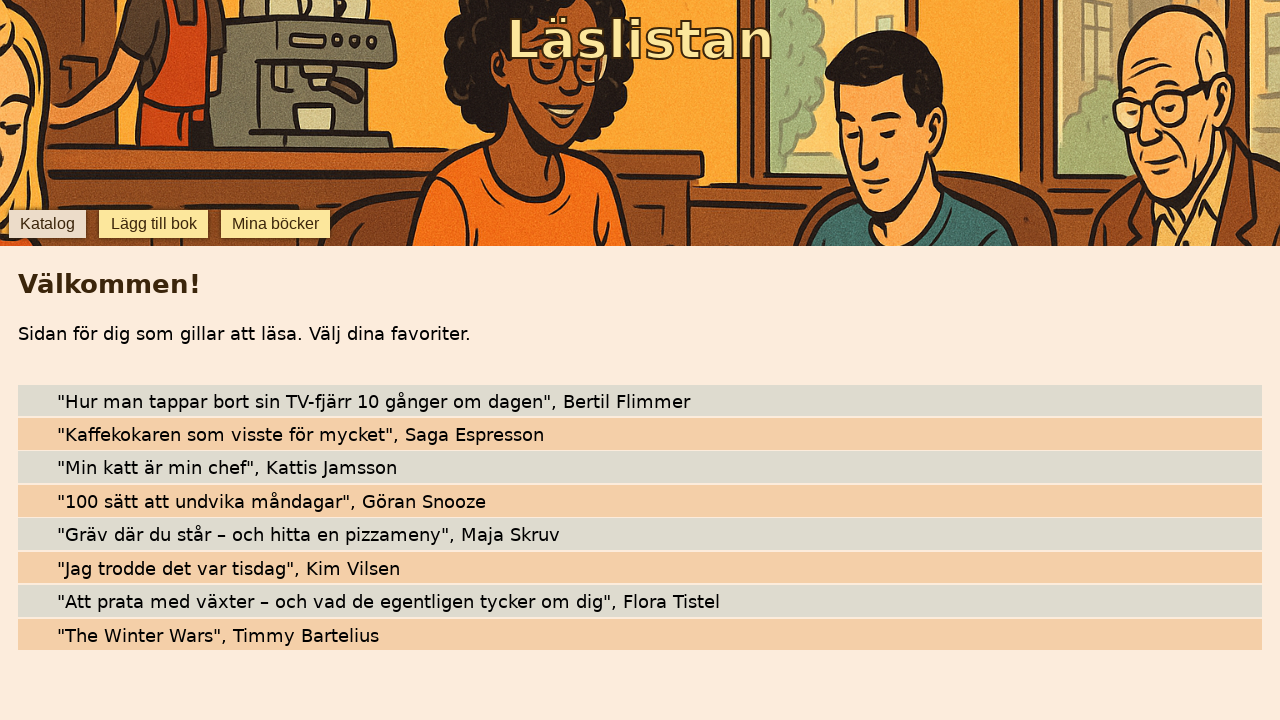

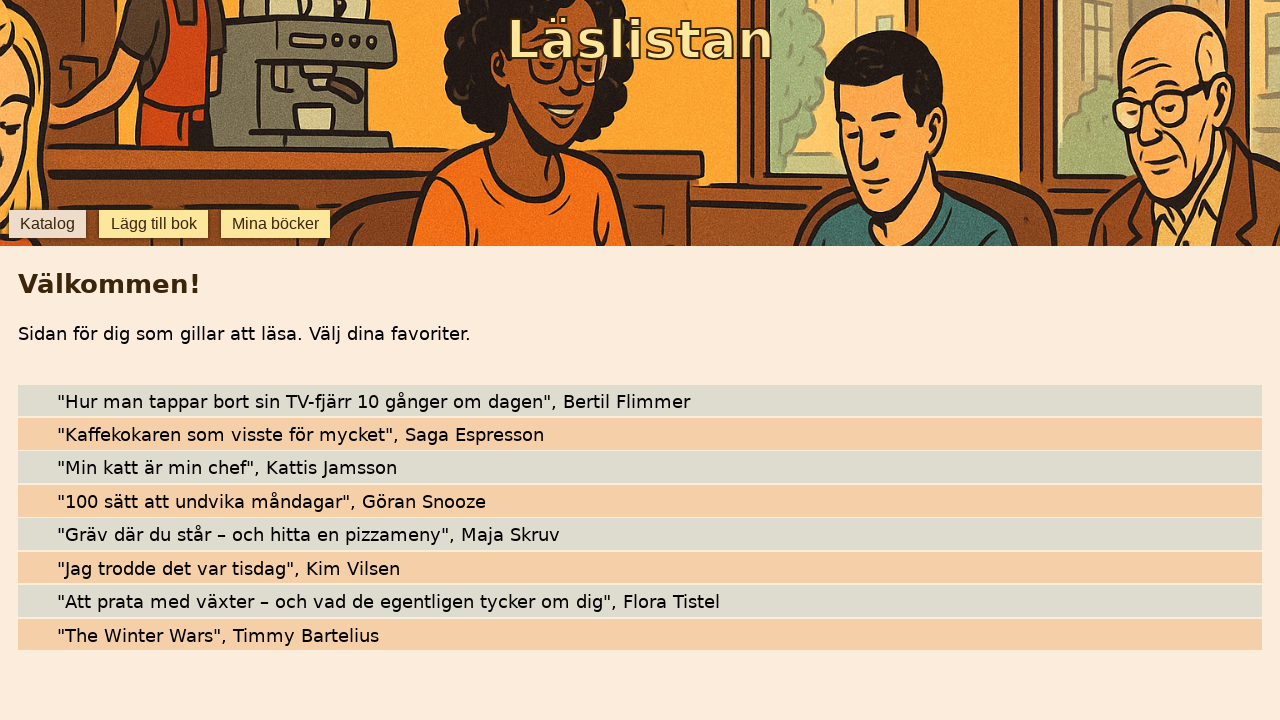